Tests drag and drop by offset functionality by dragging an element to specific coordinates

Starting URL: https://crossbrowsertesting.github.io/drag-and-drop

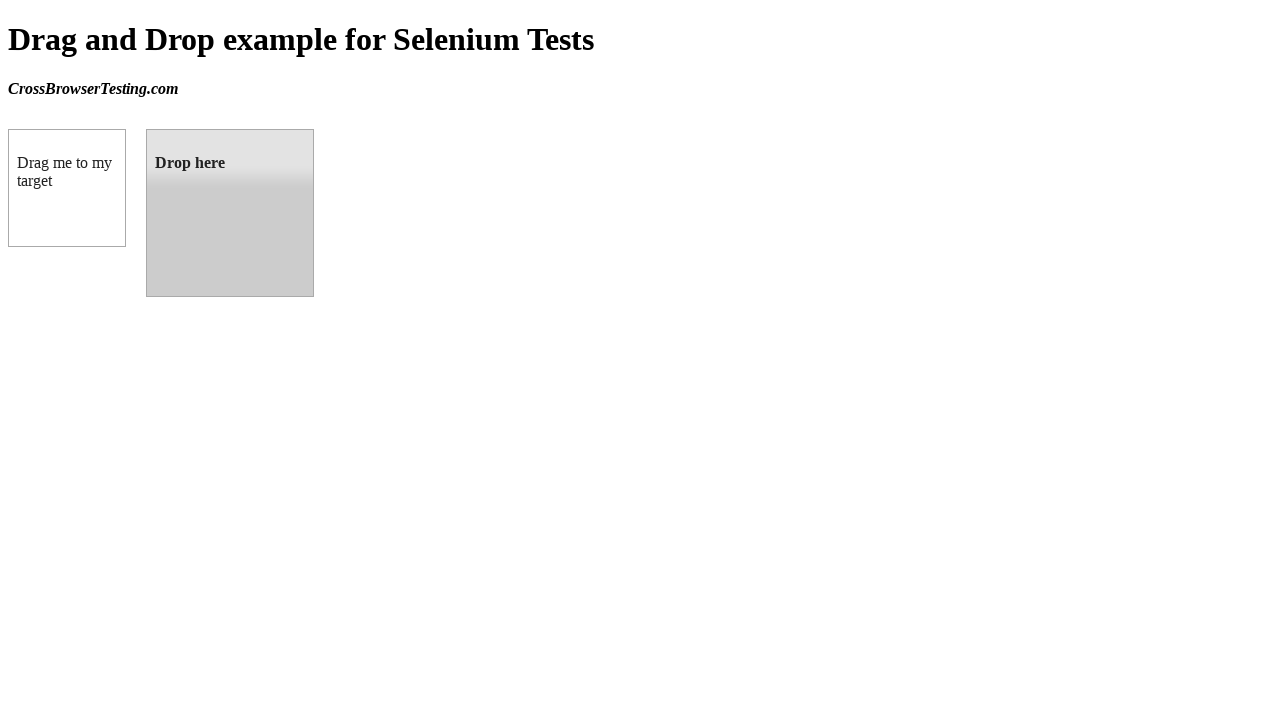

Waited for draggable element to be present
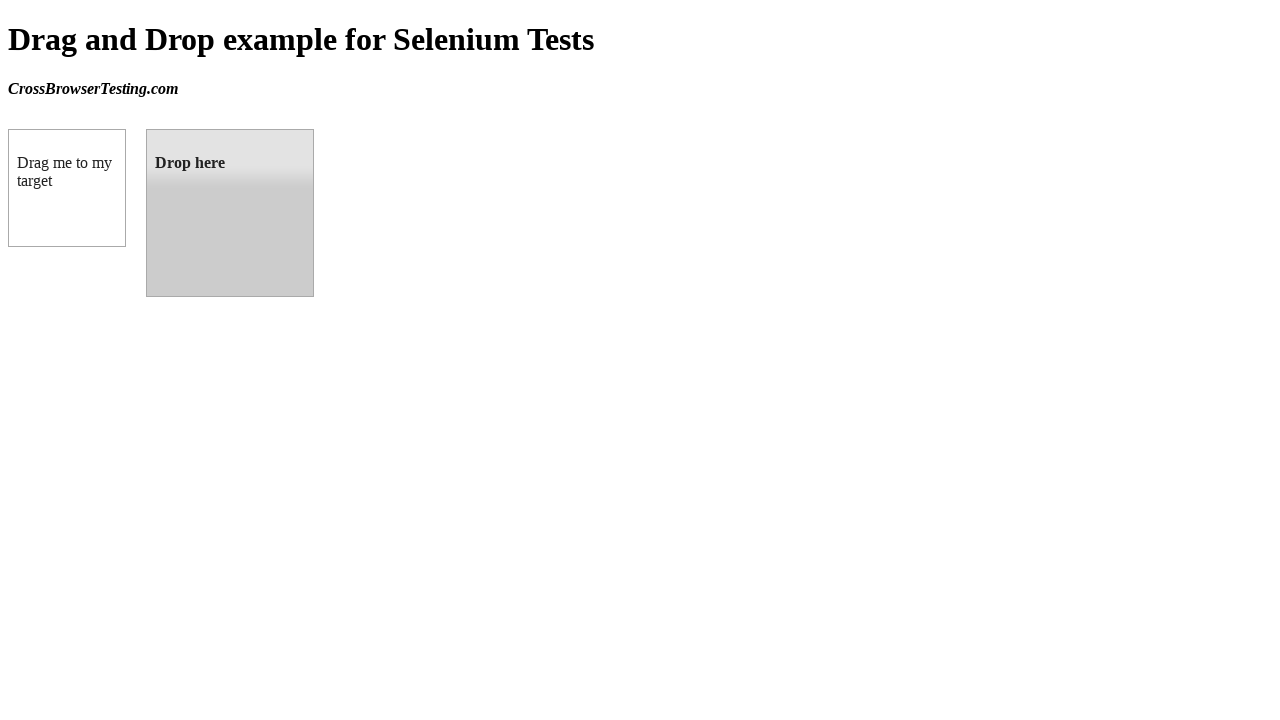

Waited for droppable element to be present
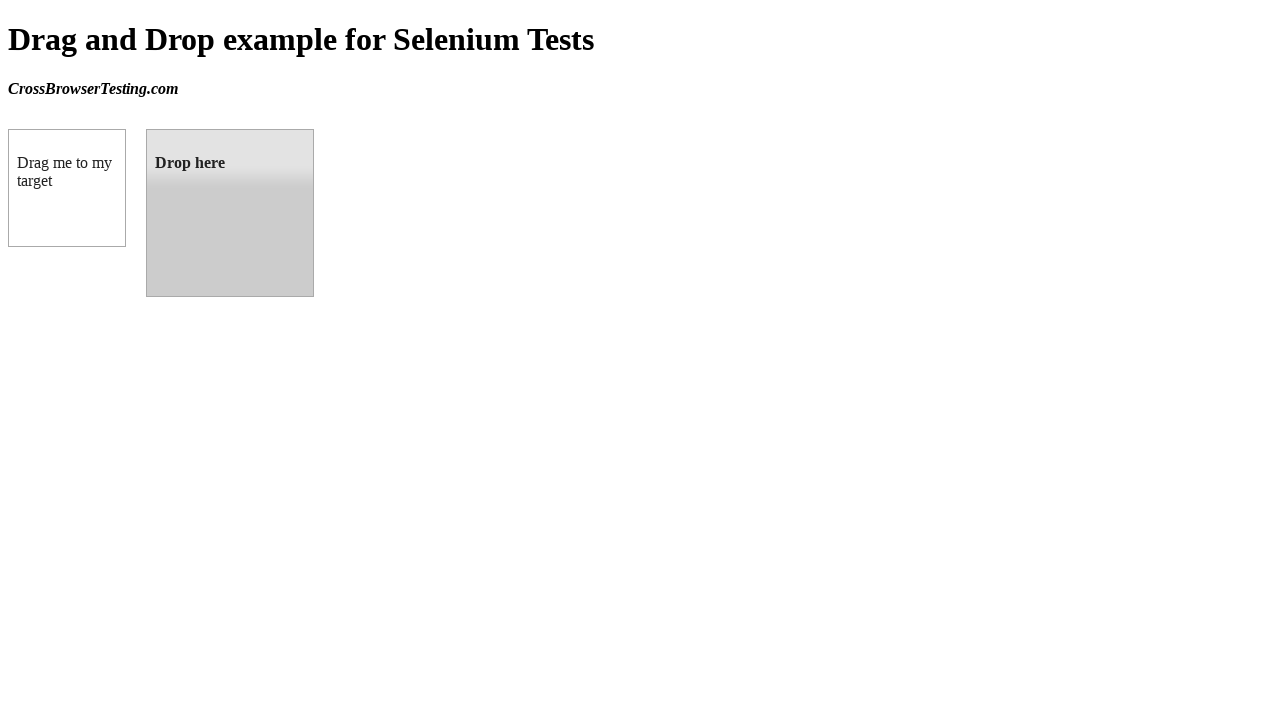

Retrieved bounding box of target element
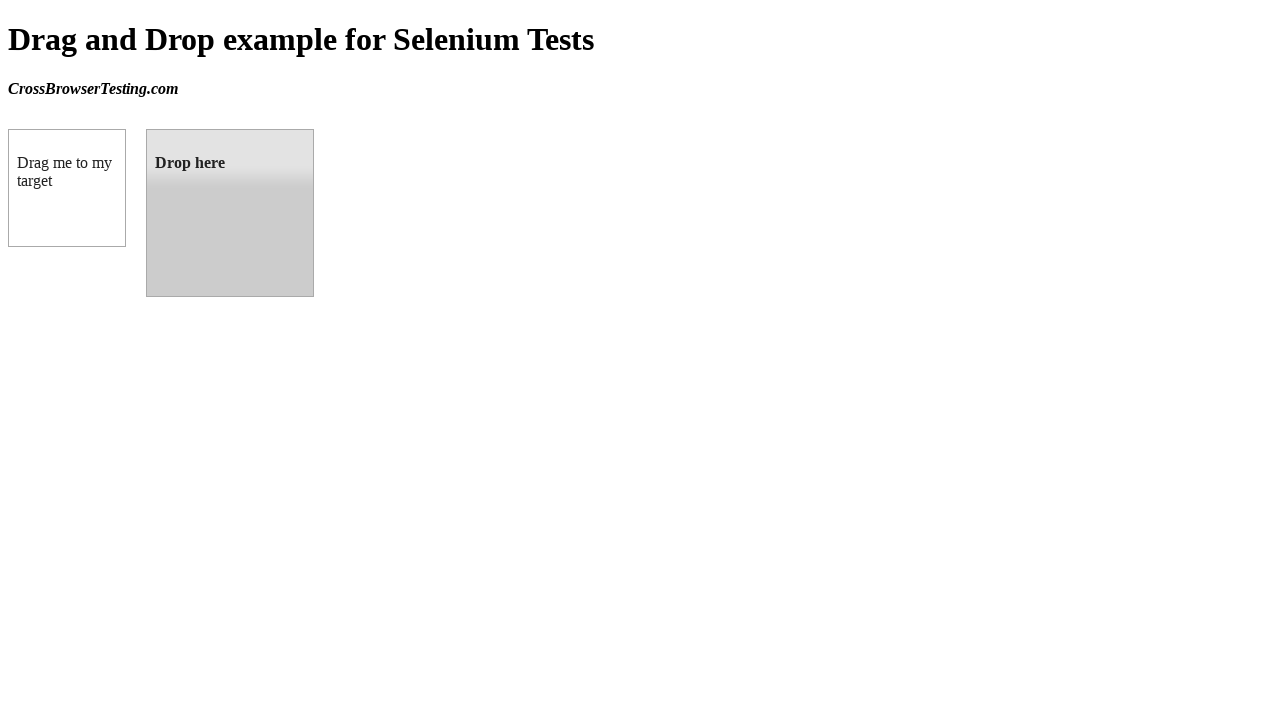

Dragged source element to target element at (230, 213)
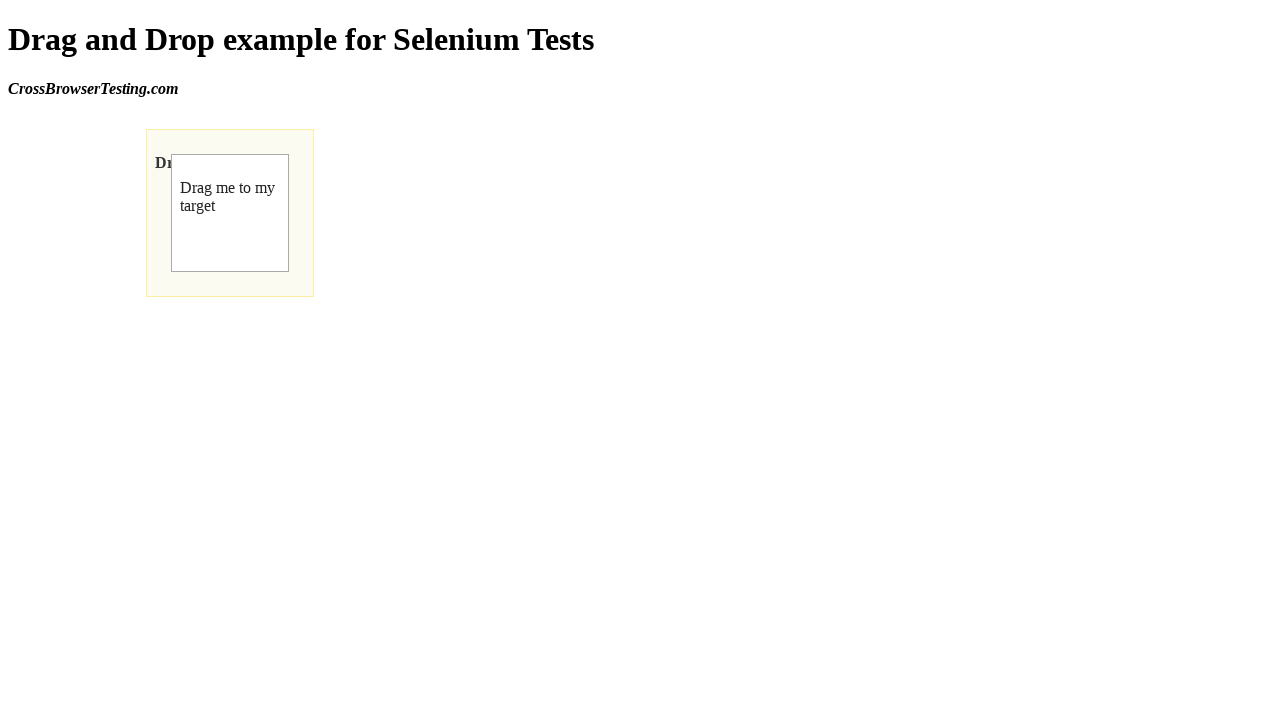

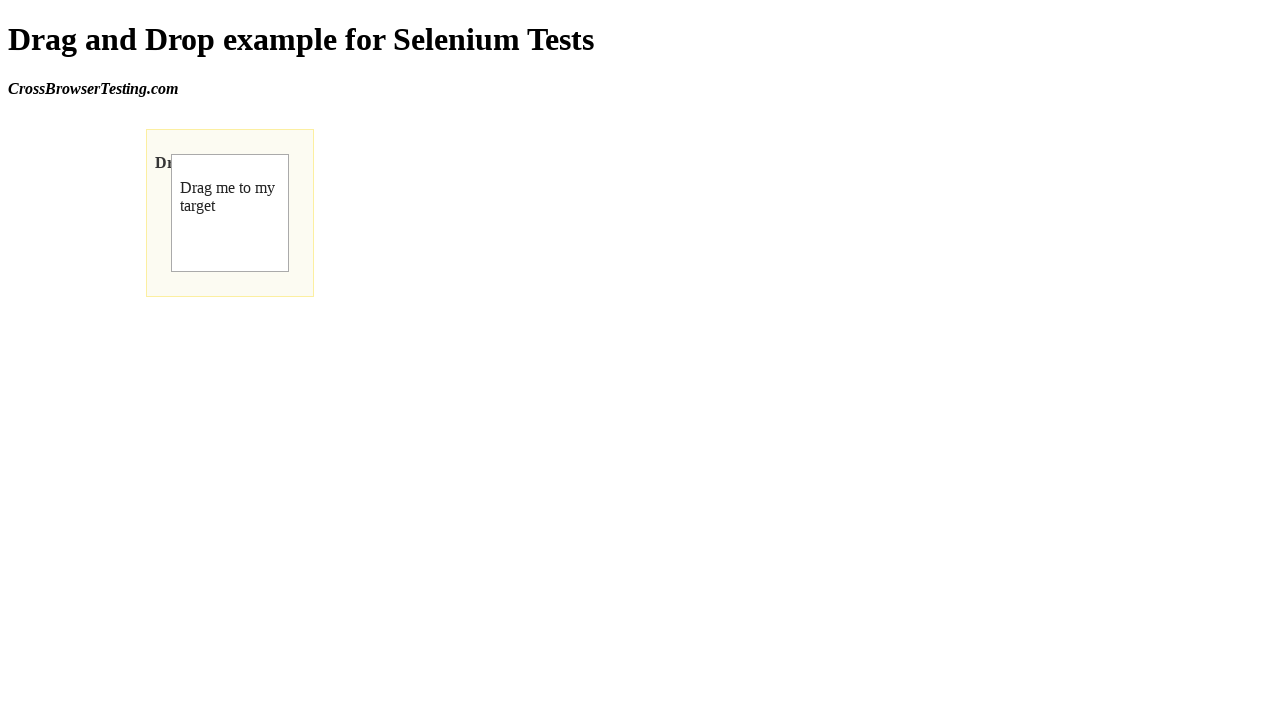